Tests clicking on the Electronics category link using a filter locator on a Turkish e-commerce website

Starting URL: https://www.idefix.com/

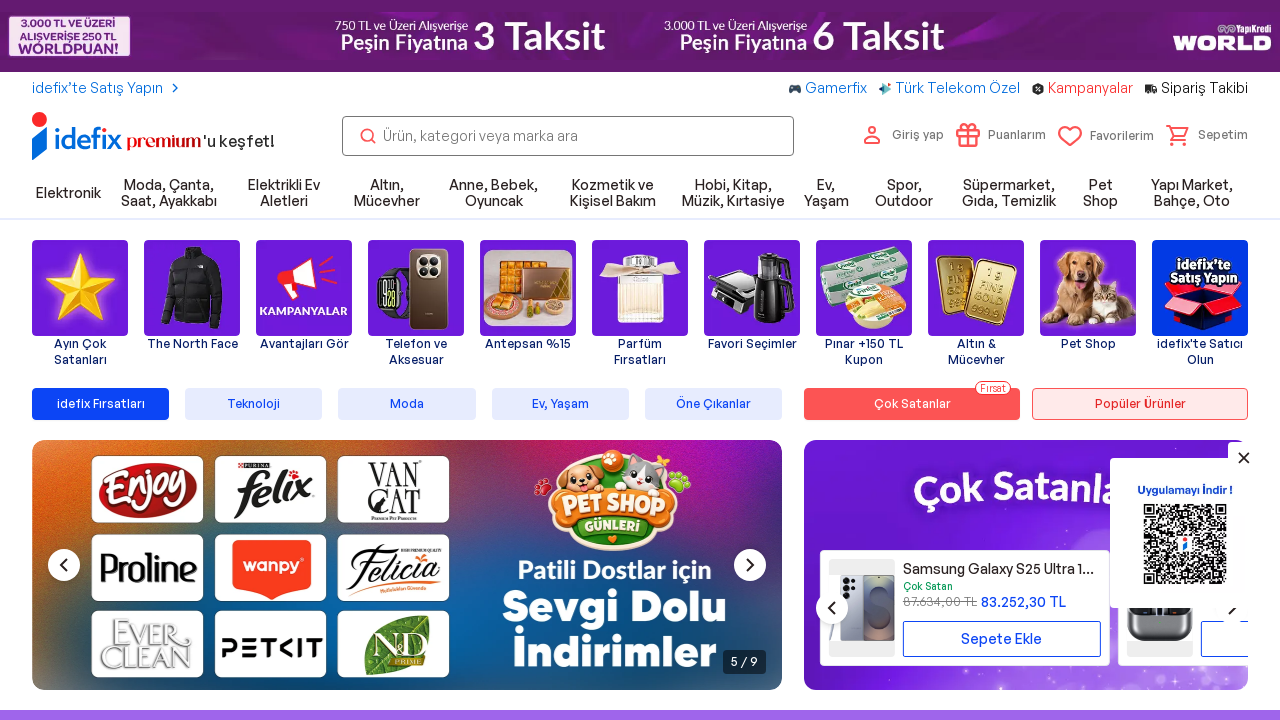

Located Electronics category link with filter
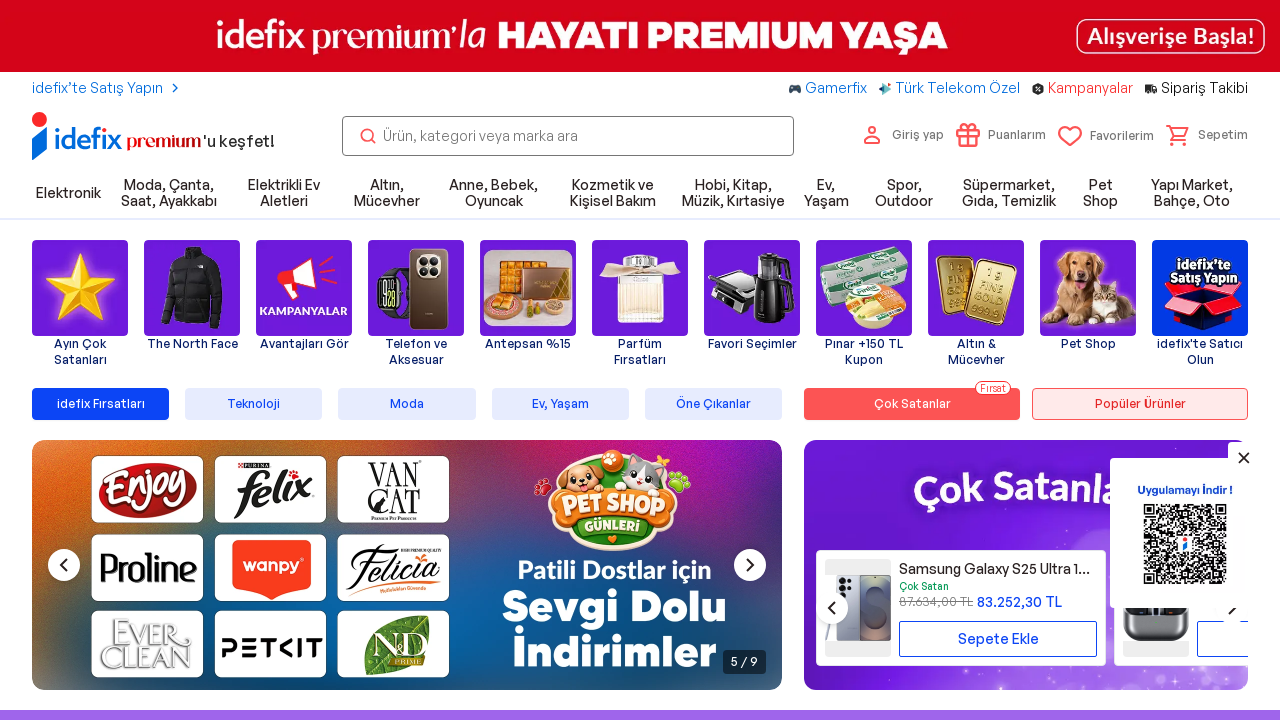

Clicked on Electronics category link at (68, 193) on a.text-center >> internal:has-text="Elektronik"i
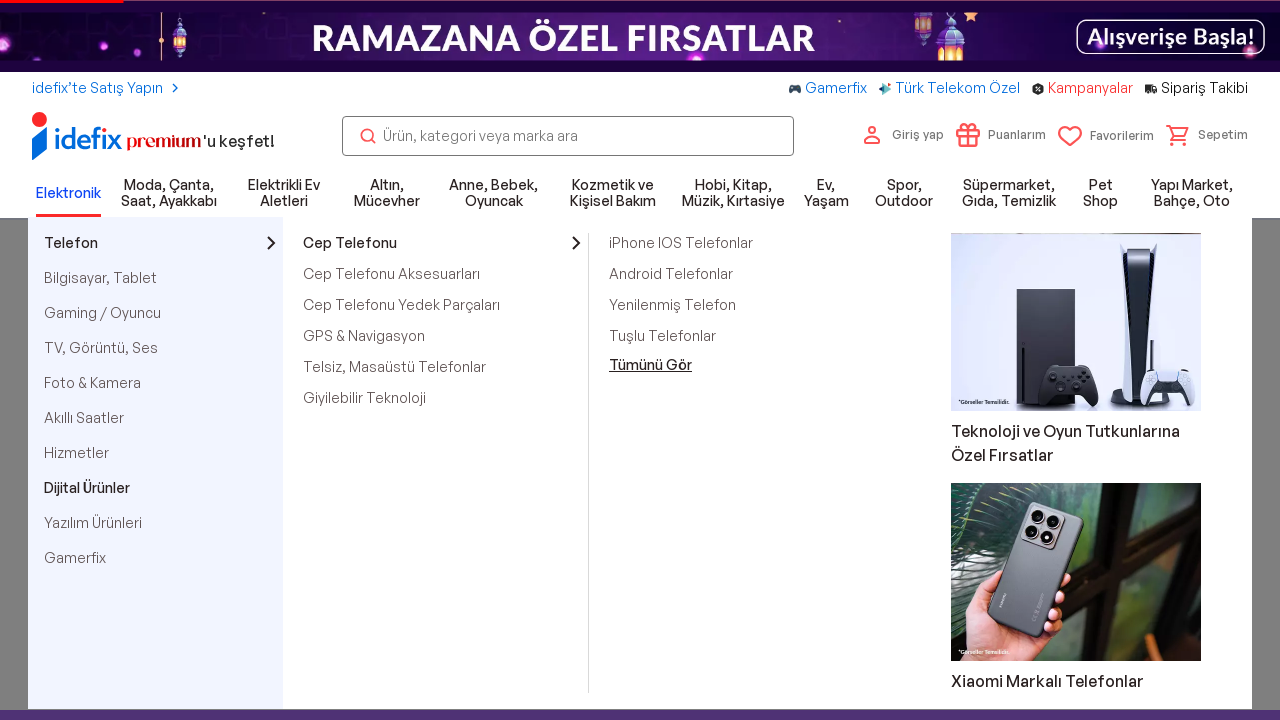

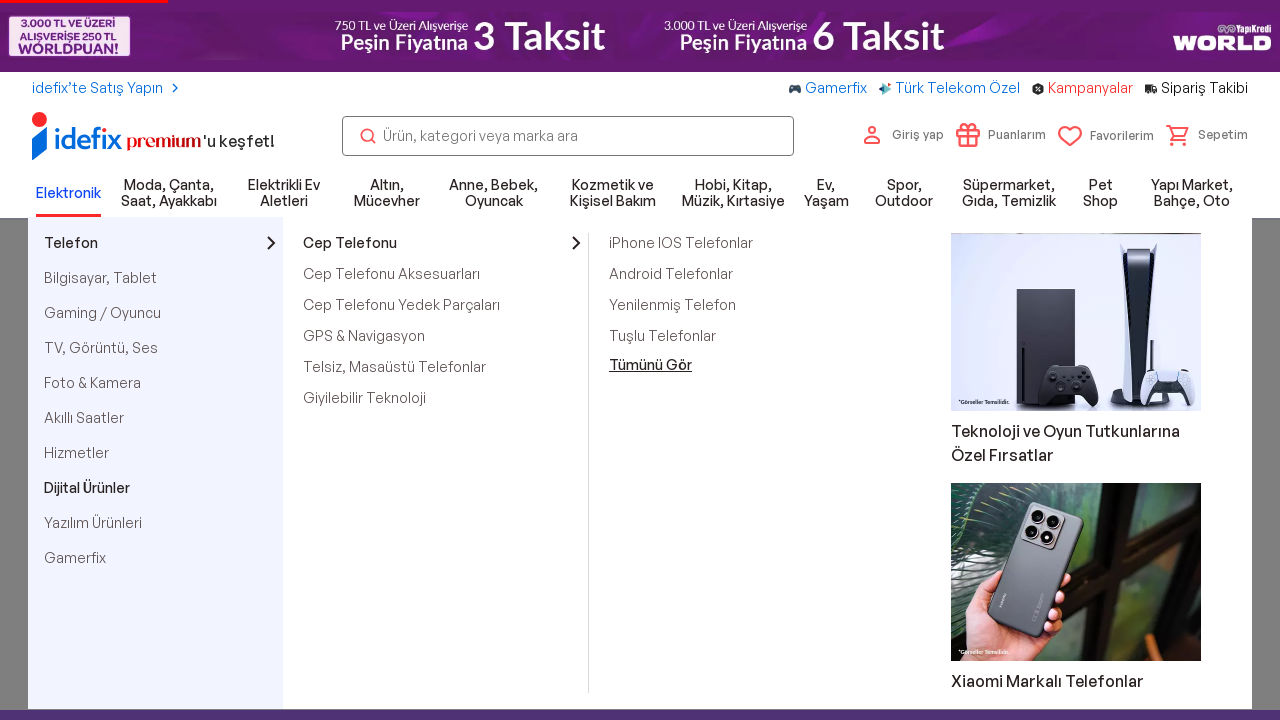